Fills out a form with personal information (name, city, country) and submits it

Starting URL: http://suninjuly.github.io/find_xpath_form

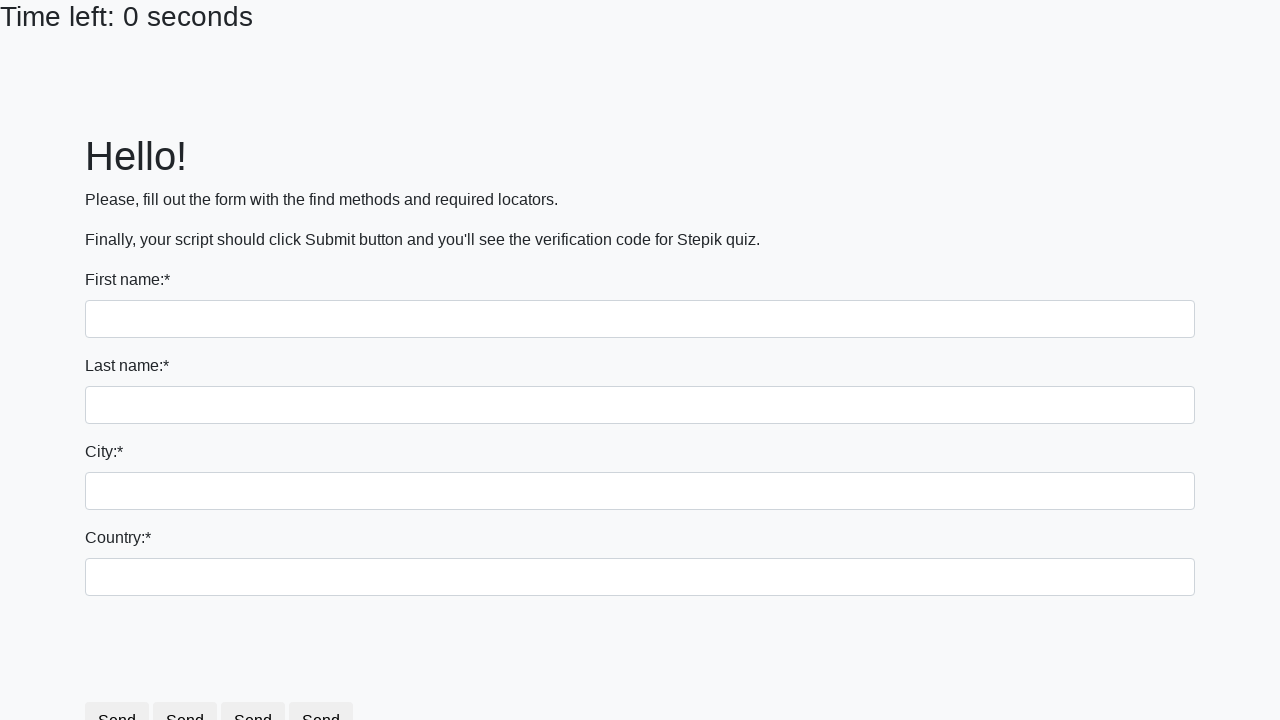

Navigated to form page
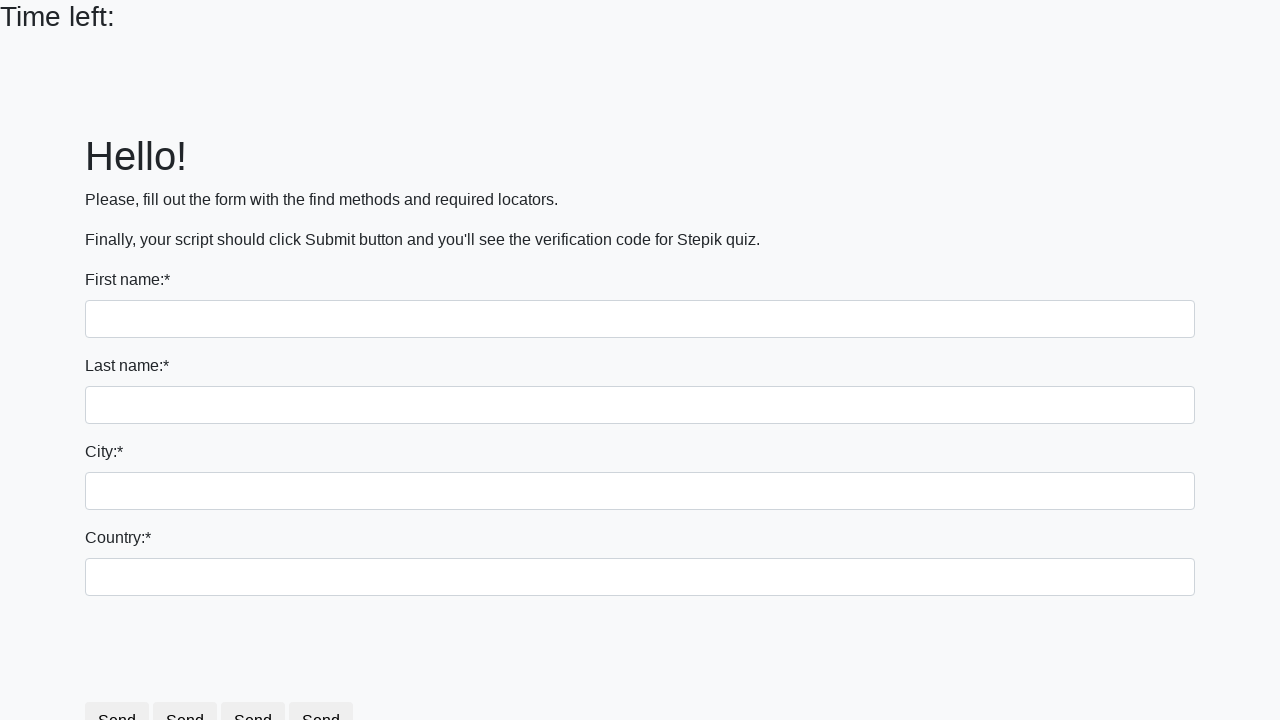

Filled first name field with 'Ivan' on input
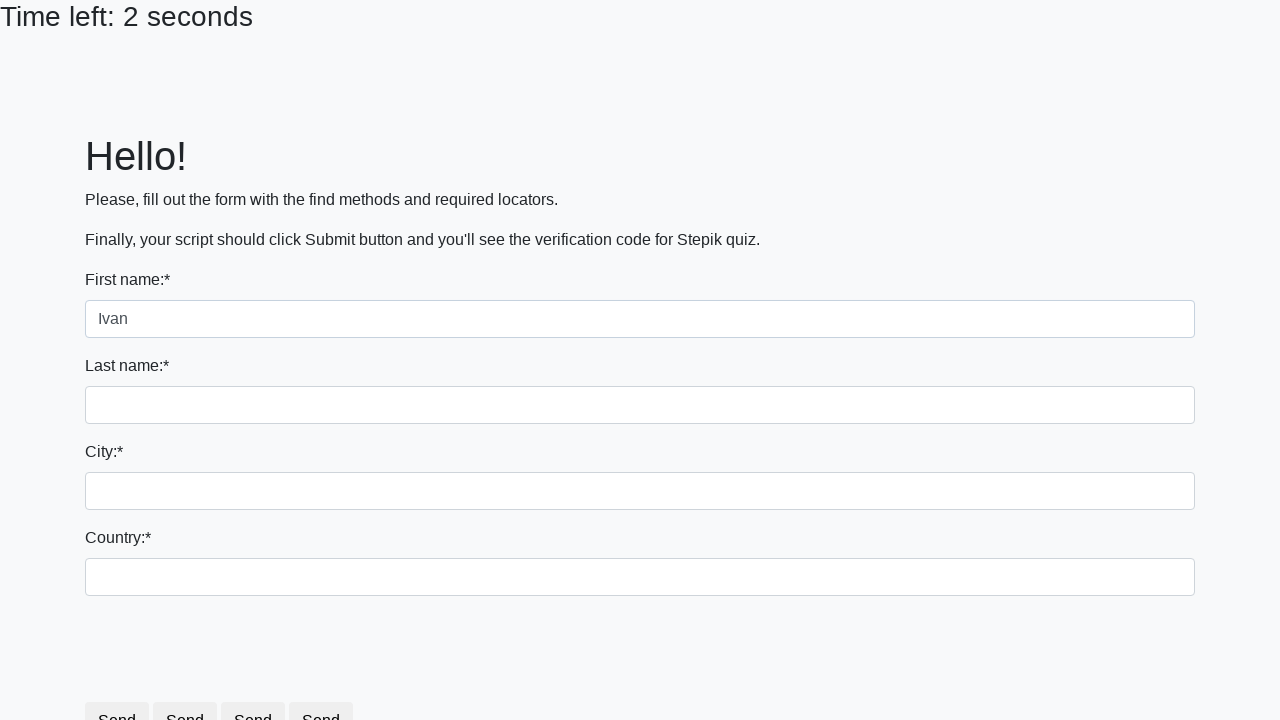

Filled last name field with 'Petrov' on input[name='last_name']
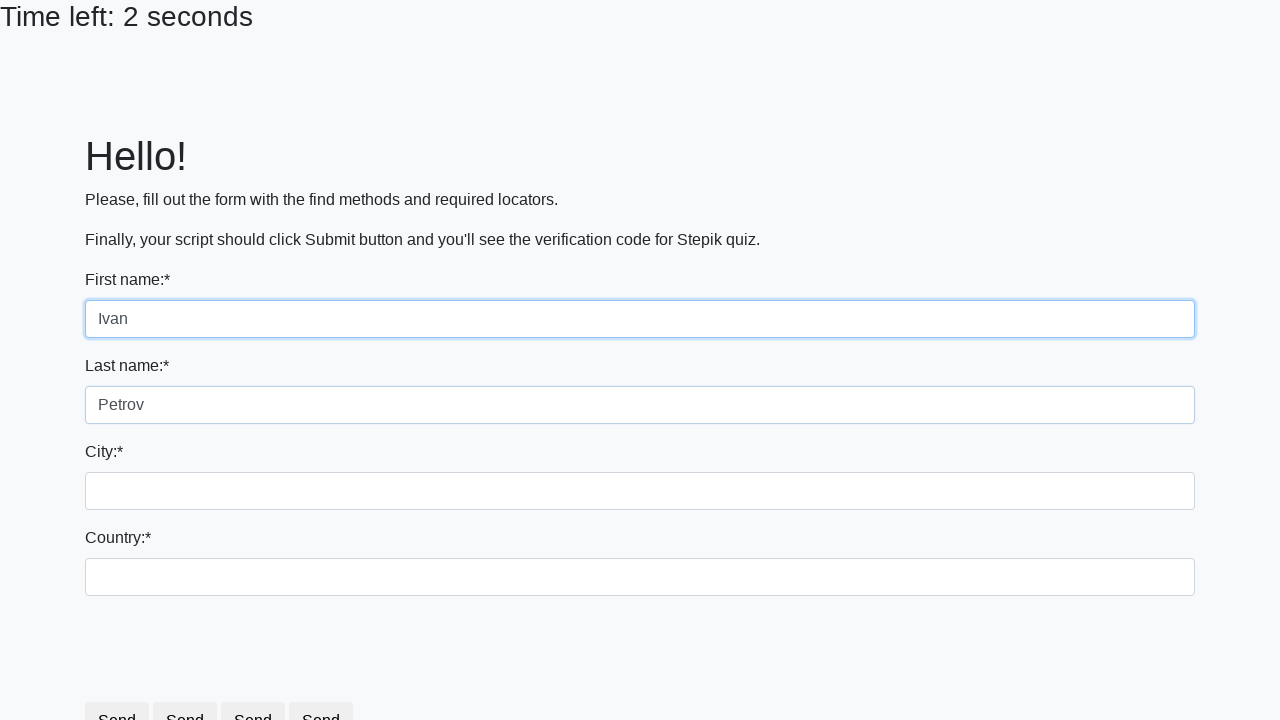

Filled city field with 'Smolensk' on .form-control.city
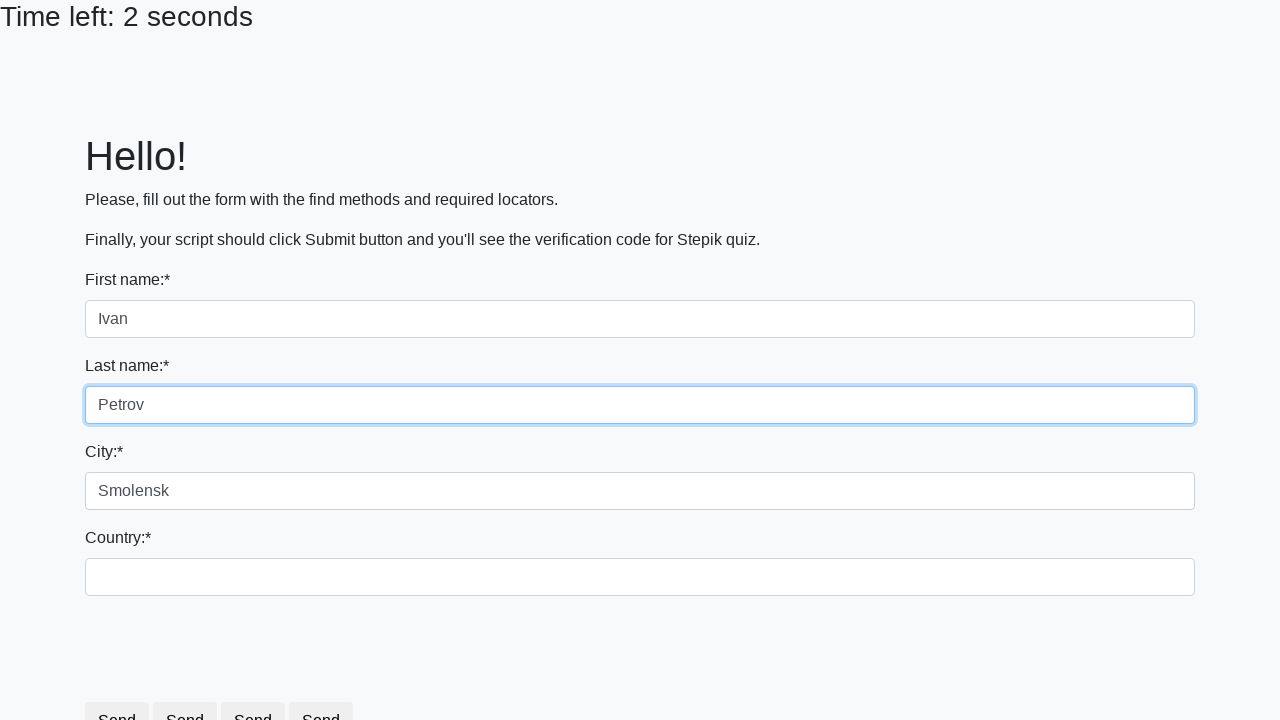

Filled country field with 'Russia' on #country
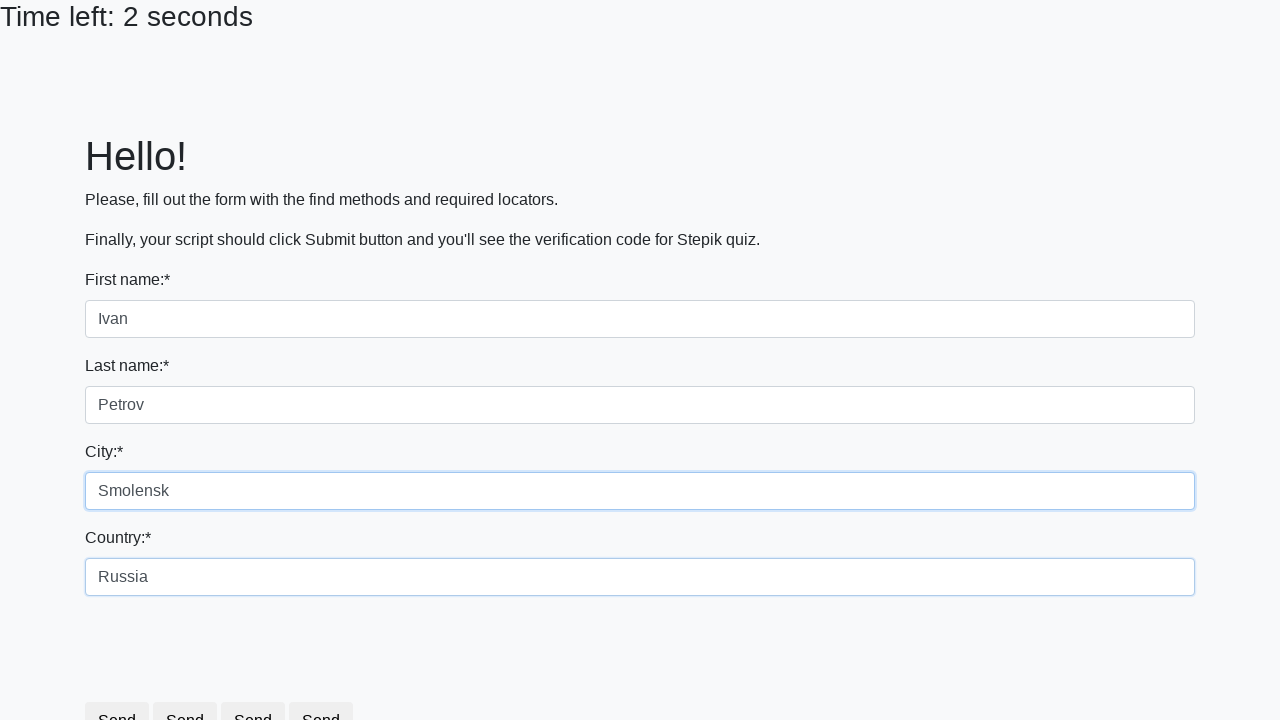

Submitted the form at (259, 685) on xpath=//button[@type='submit']
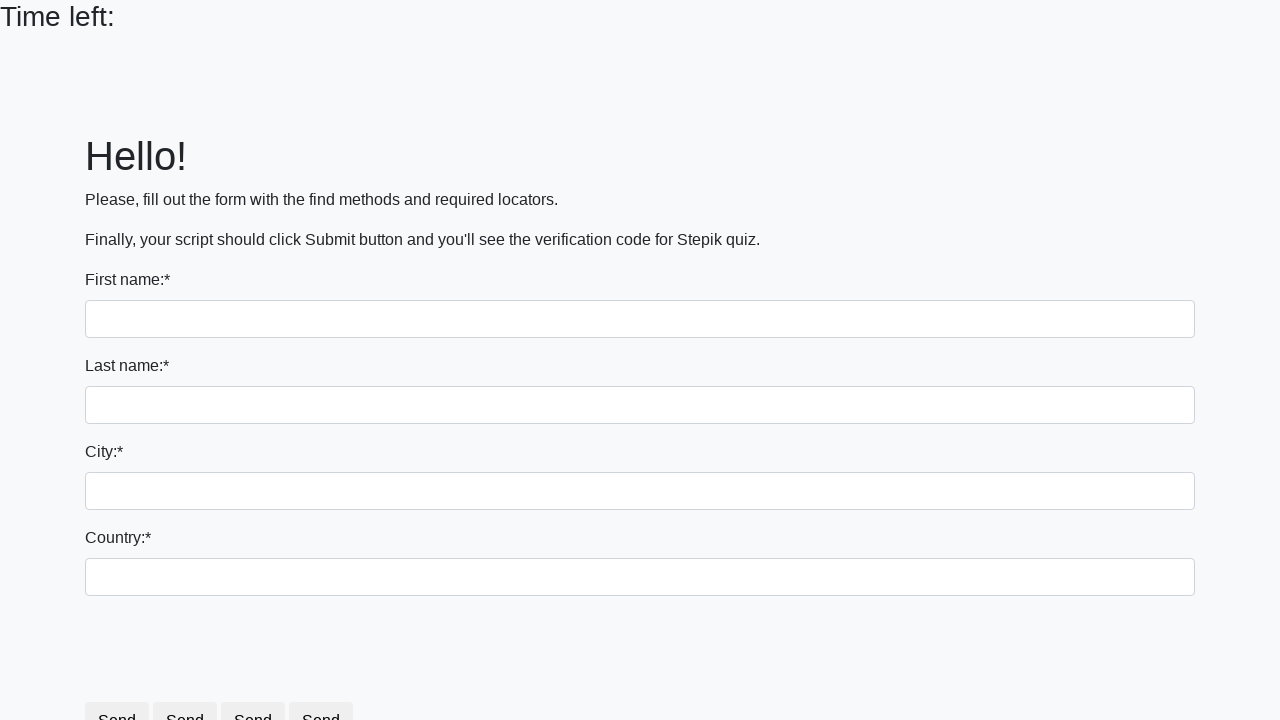

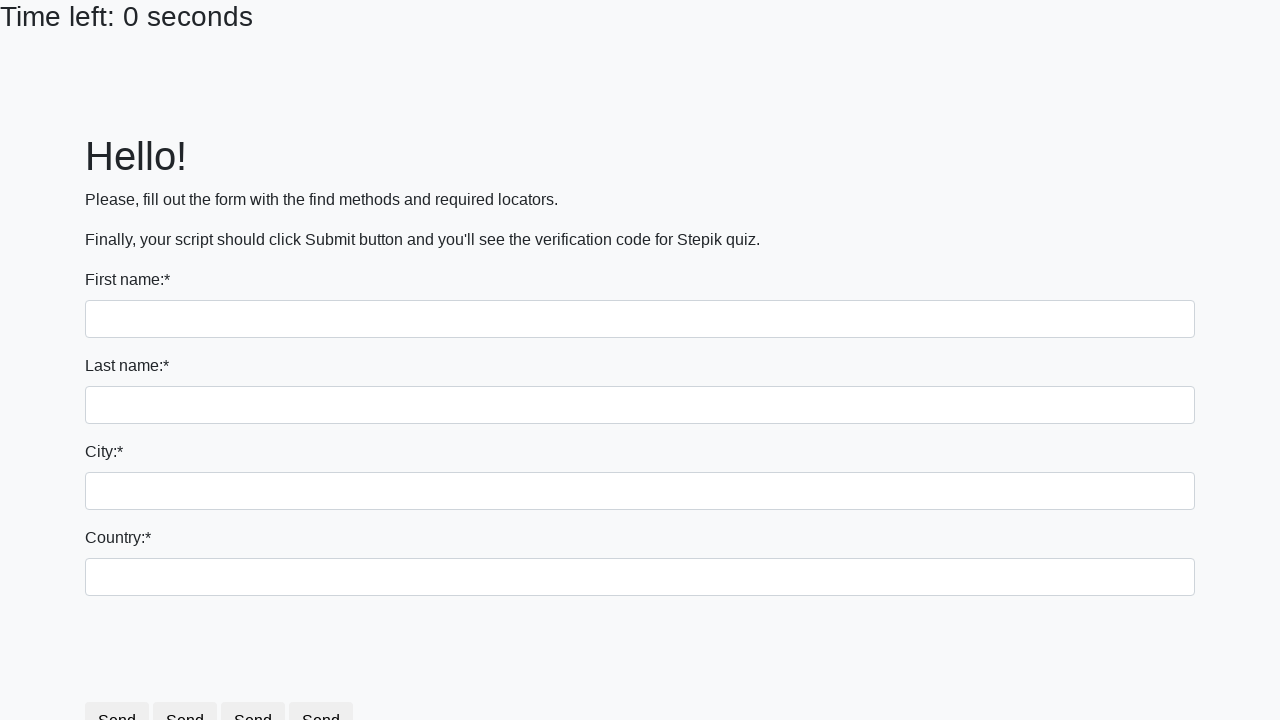